Tests a text box form by filling in full name, email, current address, and permanent address fields, then submitting the form and verifying the output is displayed.

Starting URL: https://demoqa.com/text-box

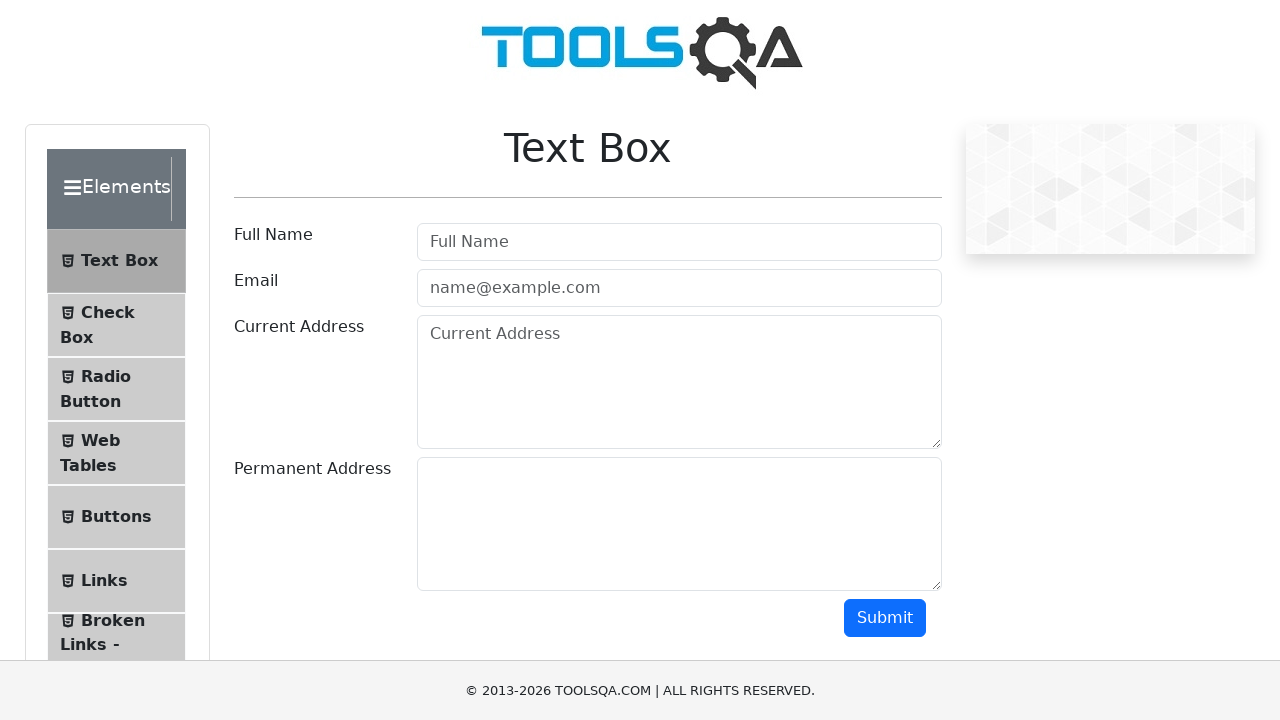

Navigated to text box form page
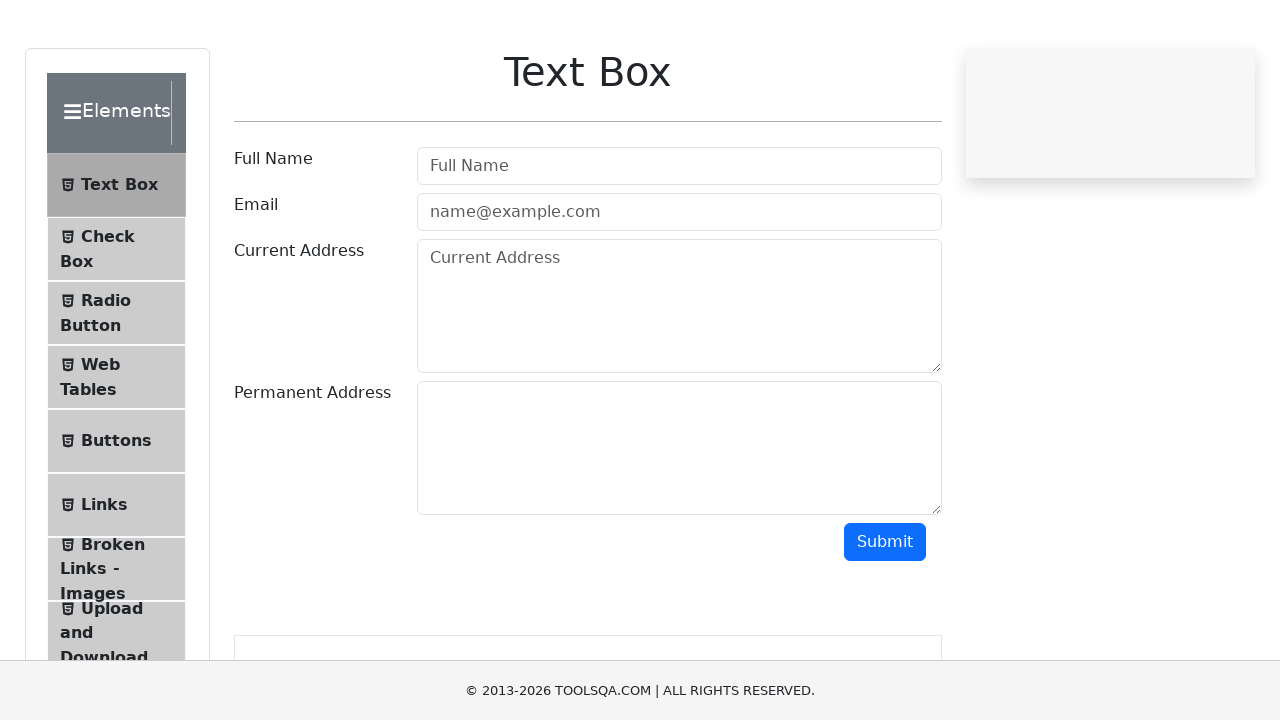

Filled full name field with 'Monkey' on input#userName
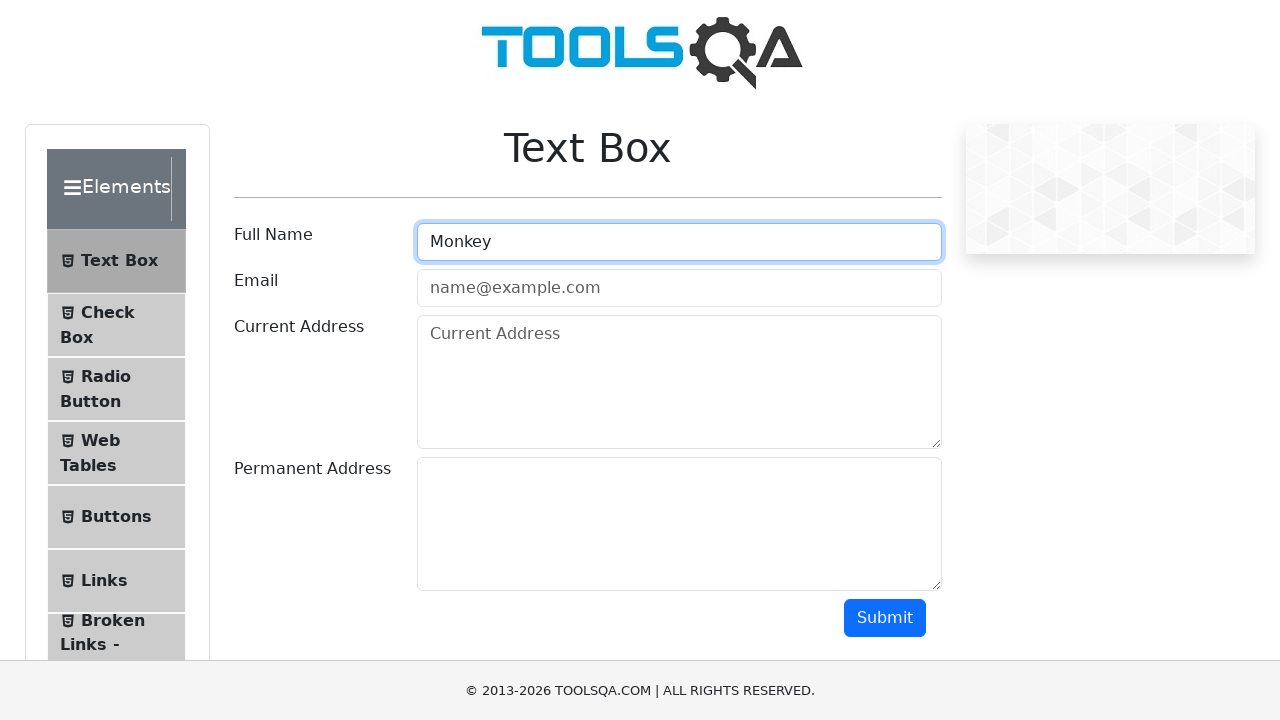

Filled email field with 'ert@rty.com' on input[placeholder='name@example.com']
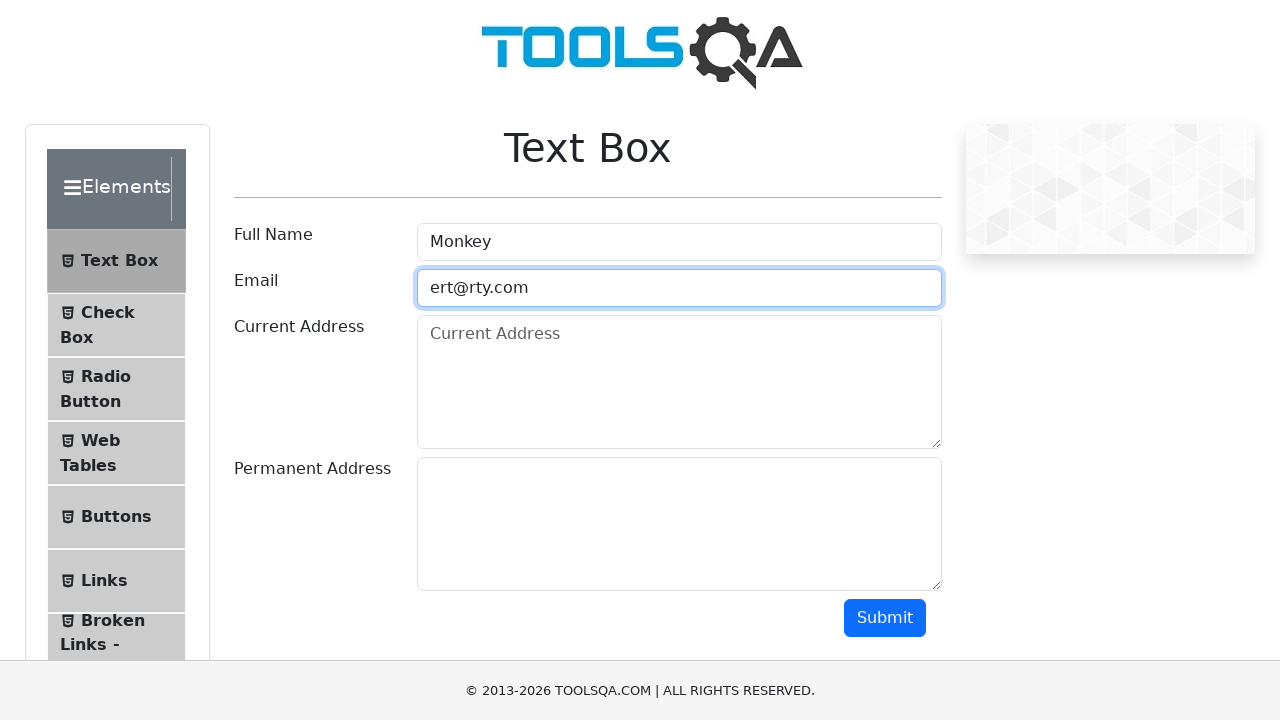

Filled current address field with 'Monkey street 3' on //textarea[@id='currentAddress']
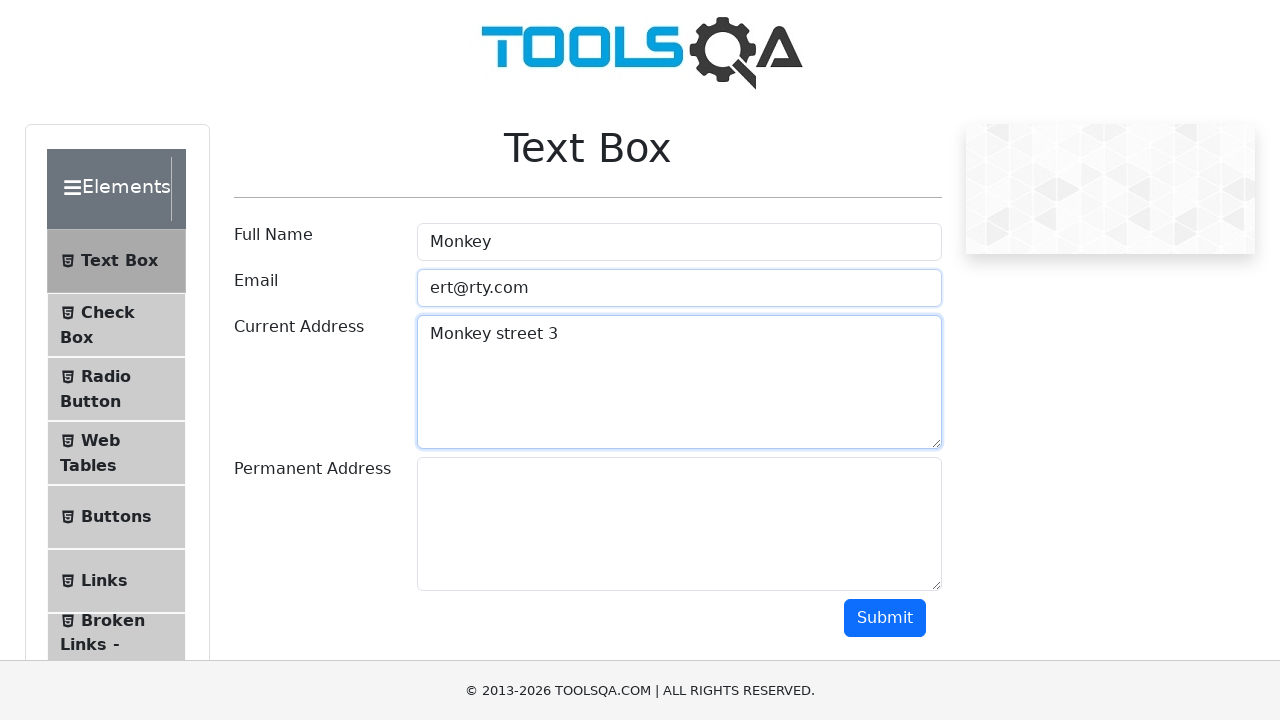

Filled permanent address field with 'Monkey st 6' on #permanentAddress-wrapper textarea
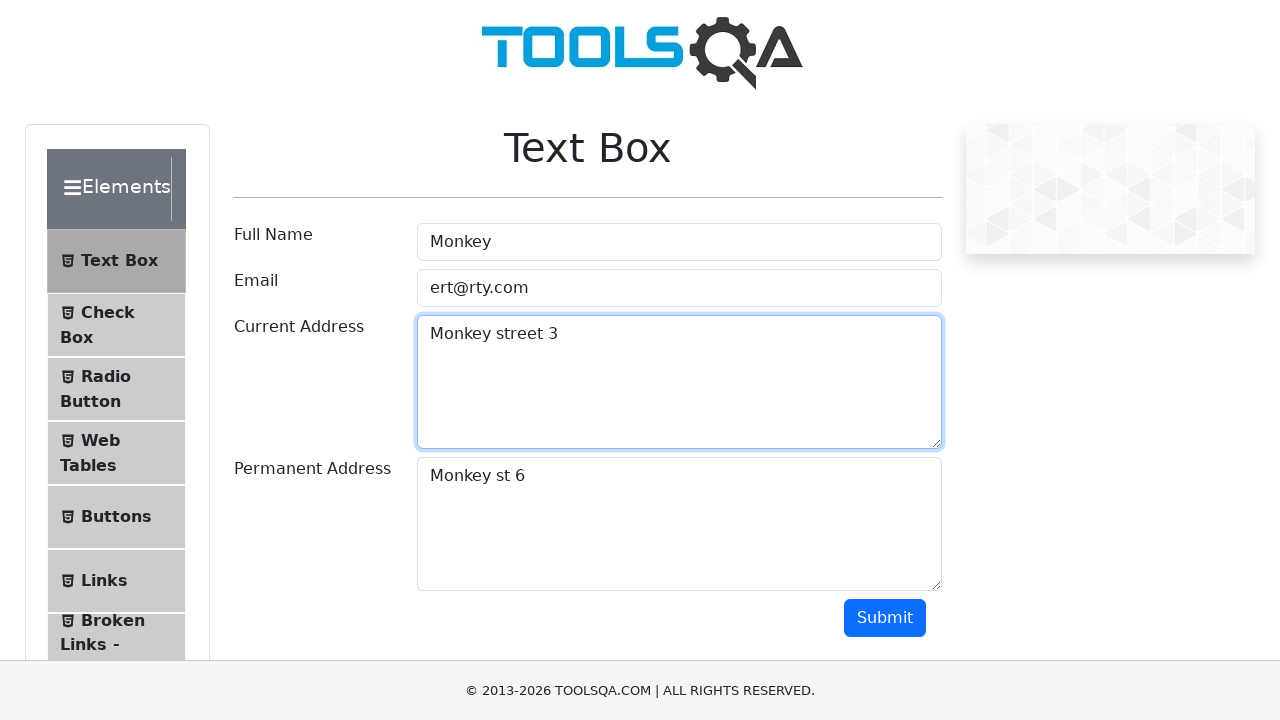

Clicked Submit button to submit form at (885, 618) on button:has-text('Submit')
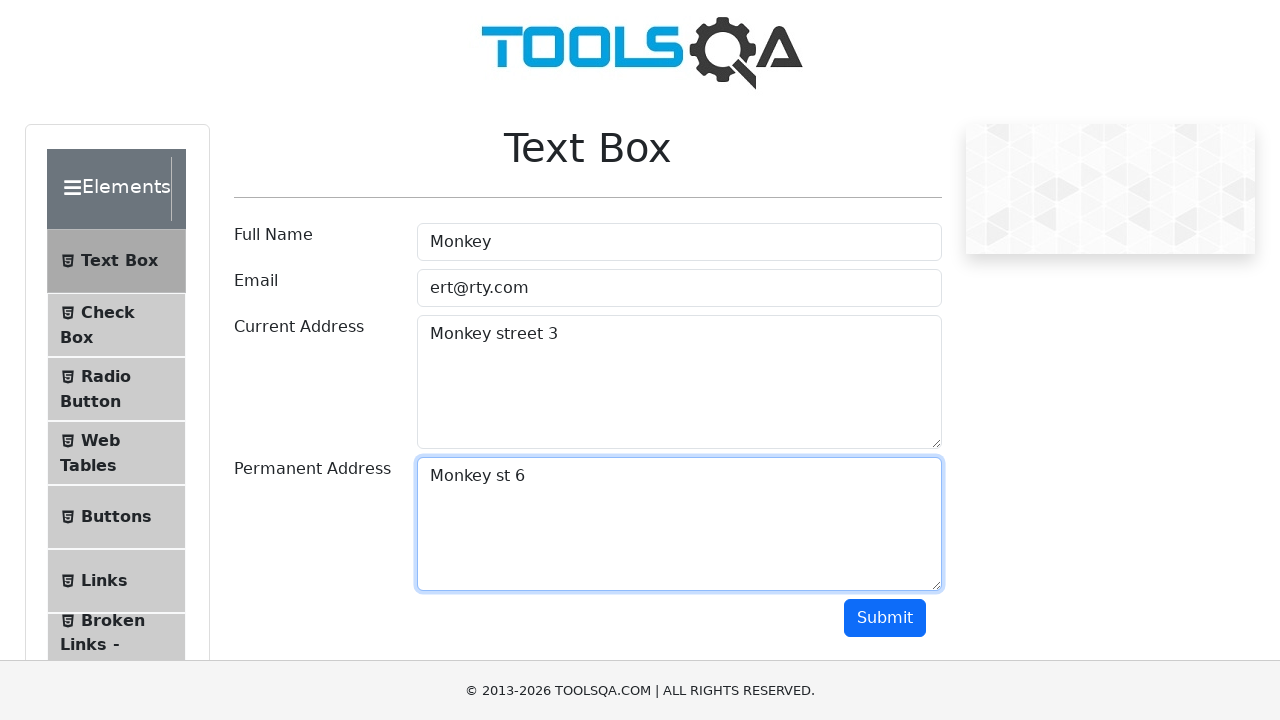

Form output appeared after submission
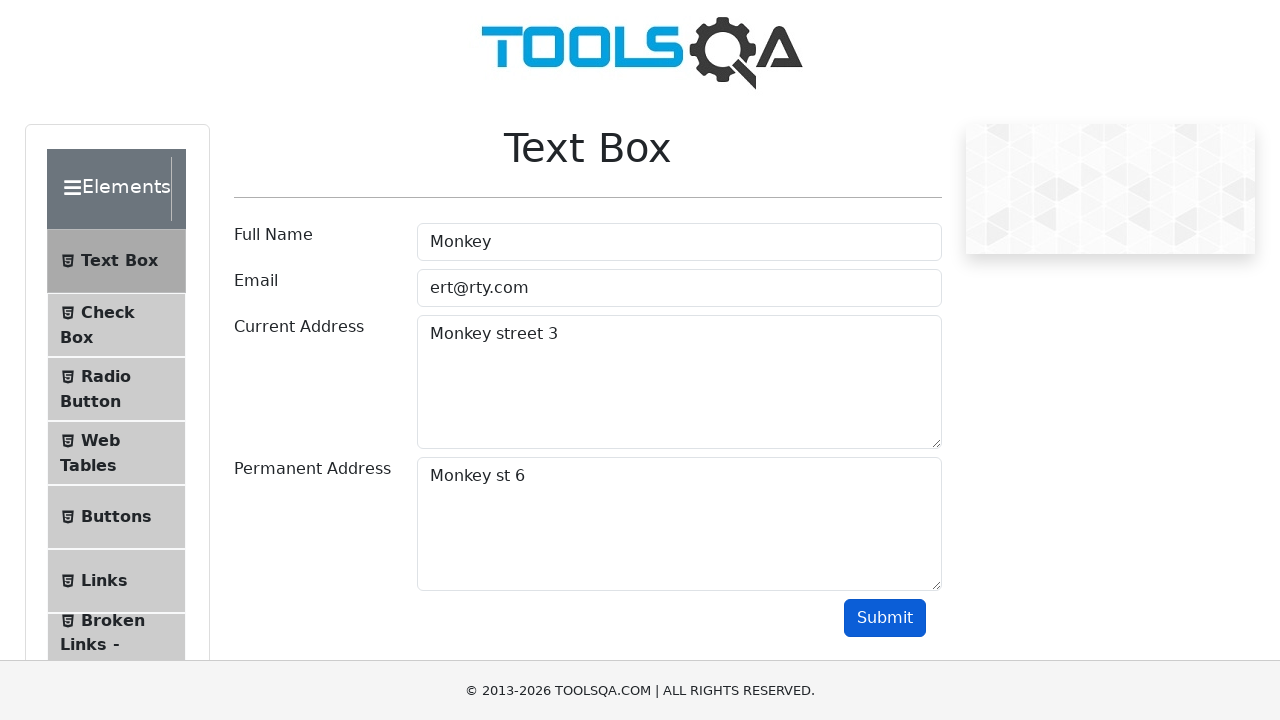

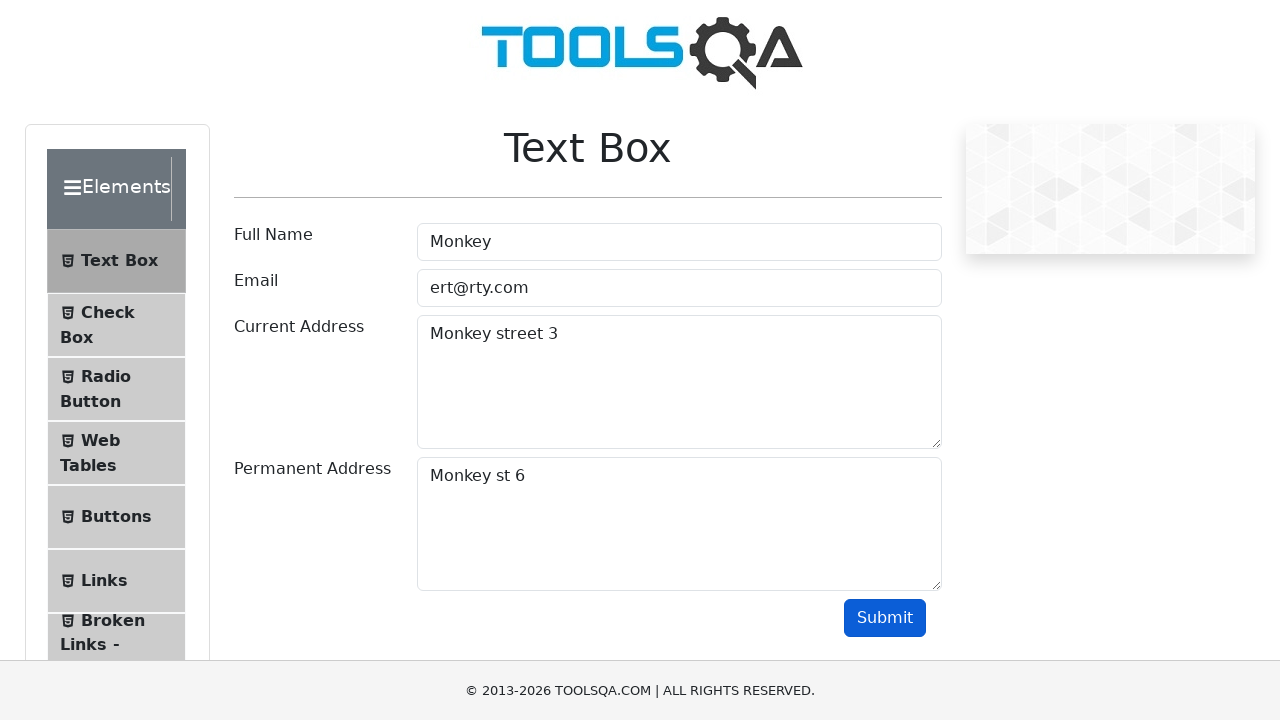